Tests drag and drop functionality by dragging element from column A to column B on a demo page

Starting URL: https://the-internet.herokuapp.com/drag_and_drop

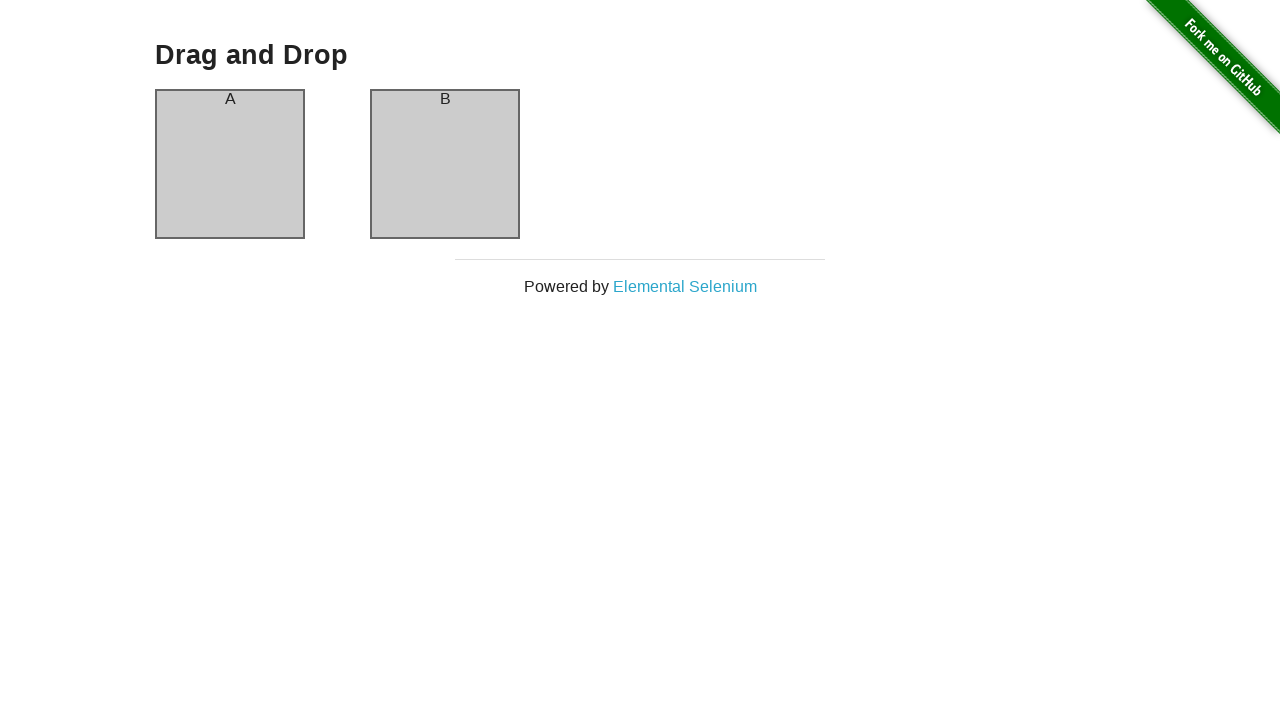

Located source element (column-a) for drag and drop
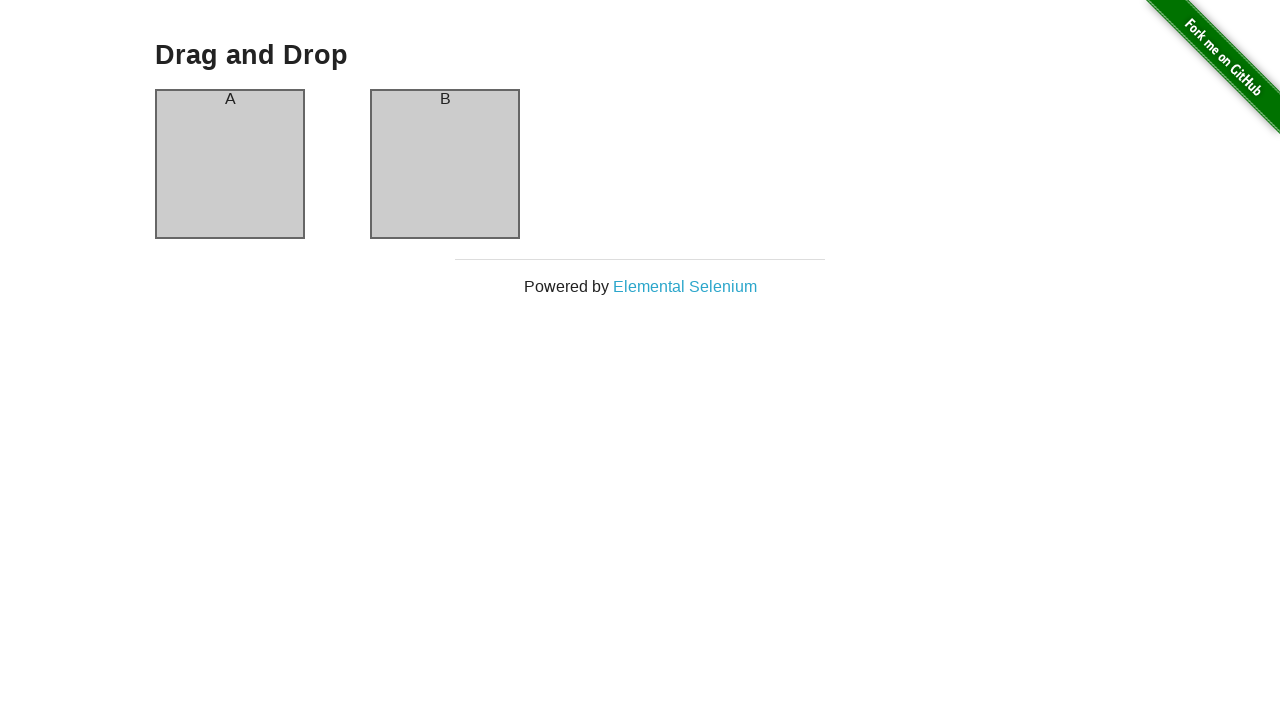

Located target element (column-b) for drag and drop
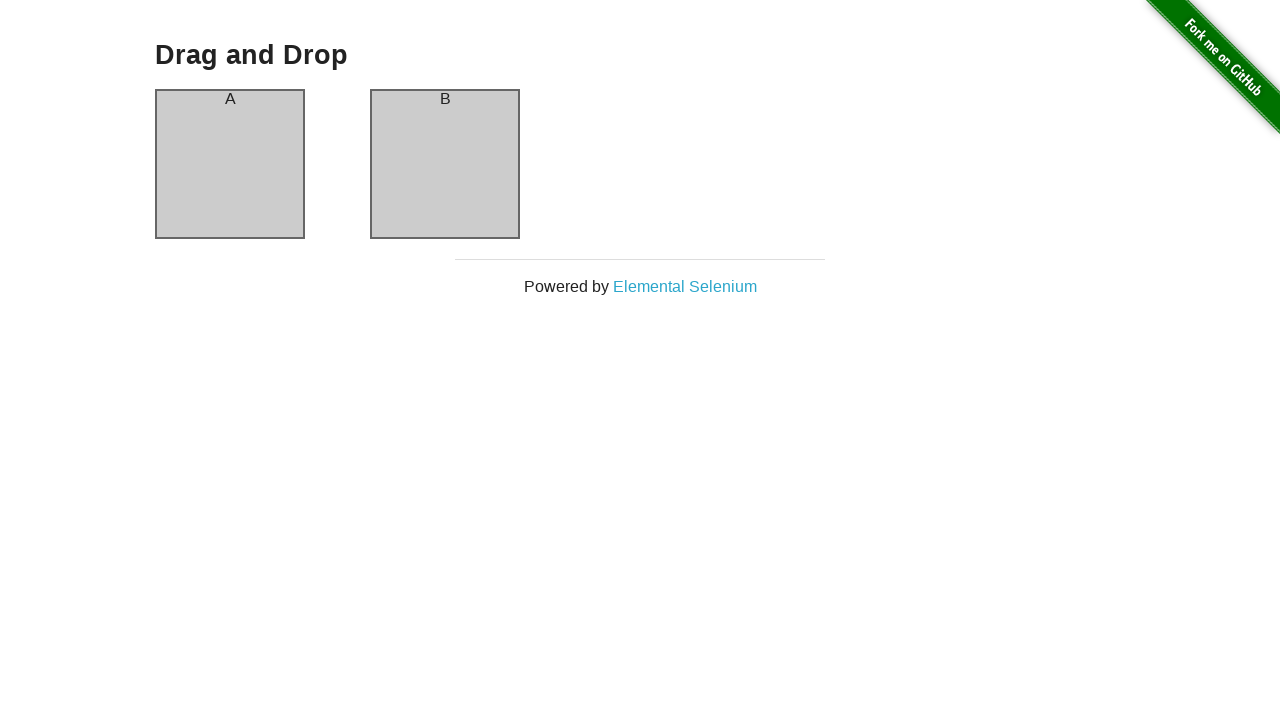

Dragged element from column A to column B at (445, 164)
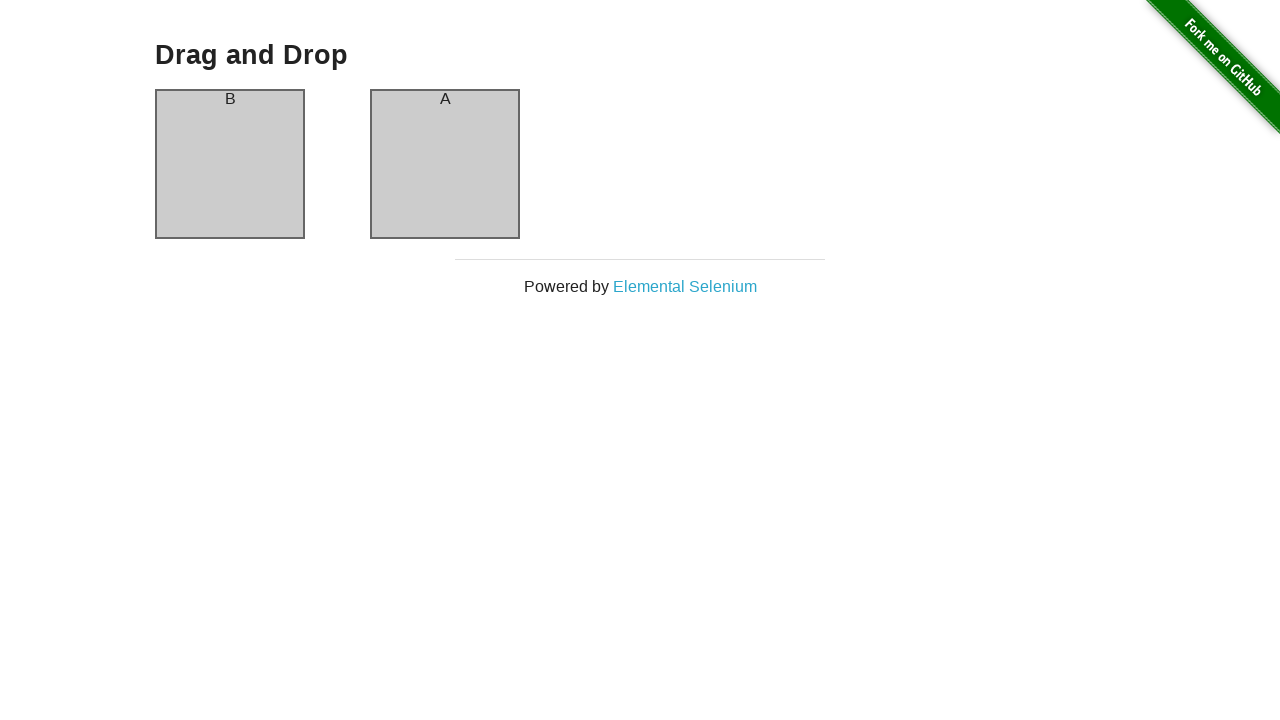

Waited 1 second for drag and drop animation to complete
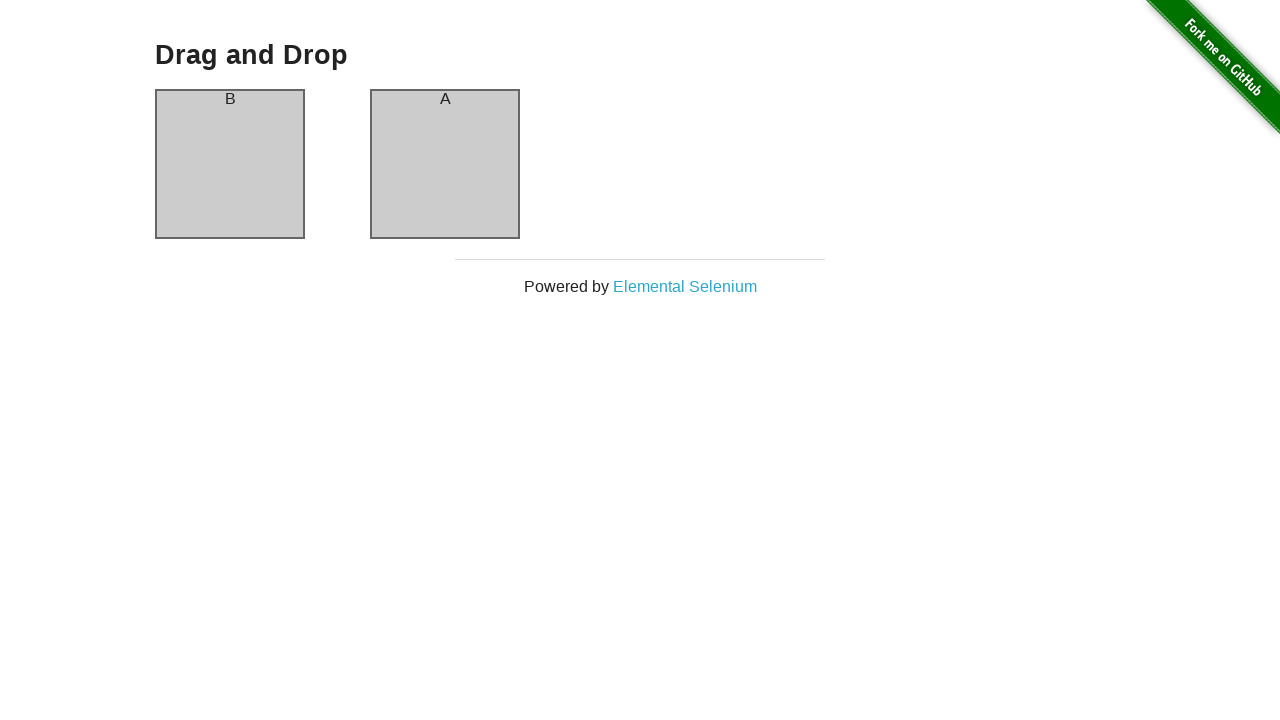

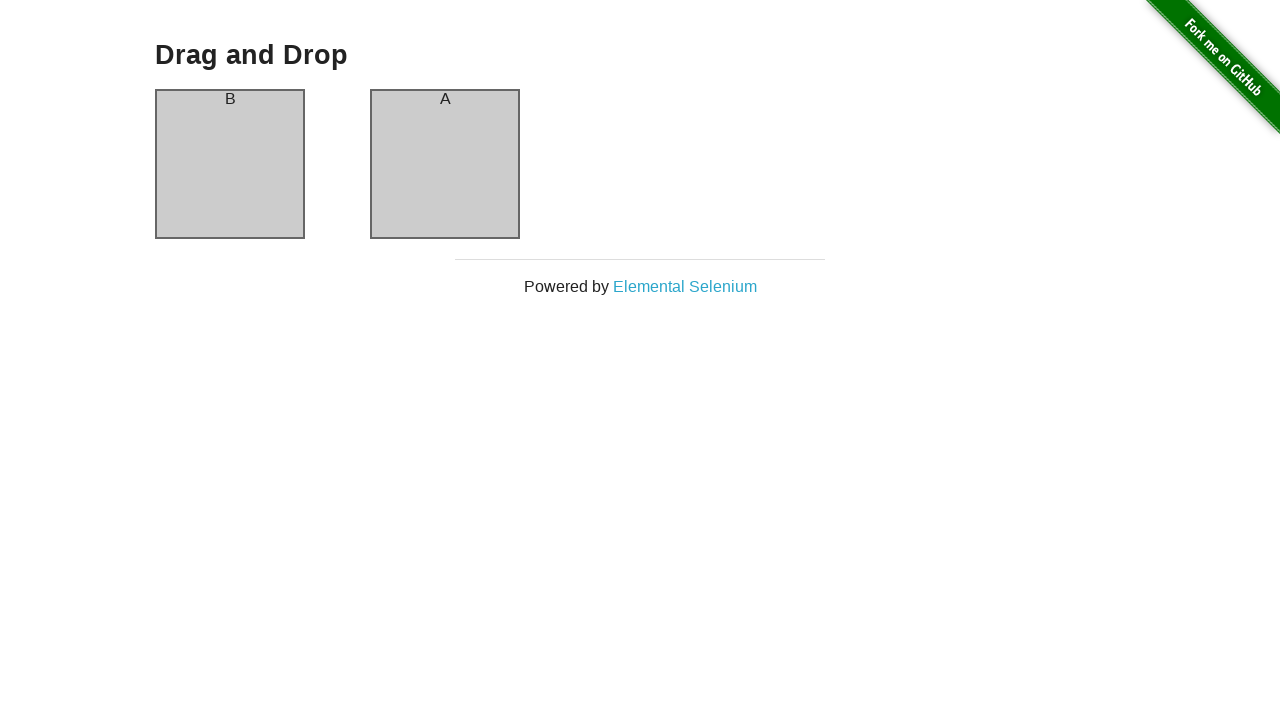